Tests JavaScript alert/confirm dialog handling by clicking a button to trigger an alert, accepting it, then solving a math-based captcha by reading a value, calculating the result, and submitting the answer.

Starting URL: http://suninjuly.github.io/alert_accept.html

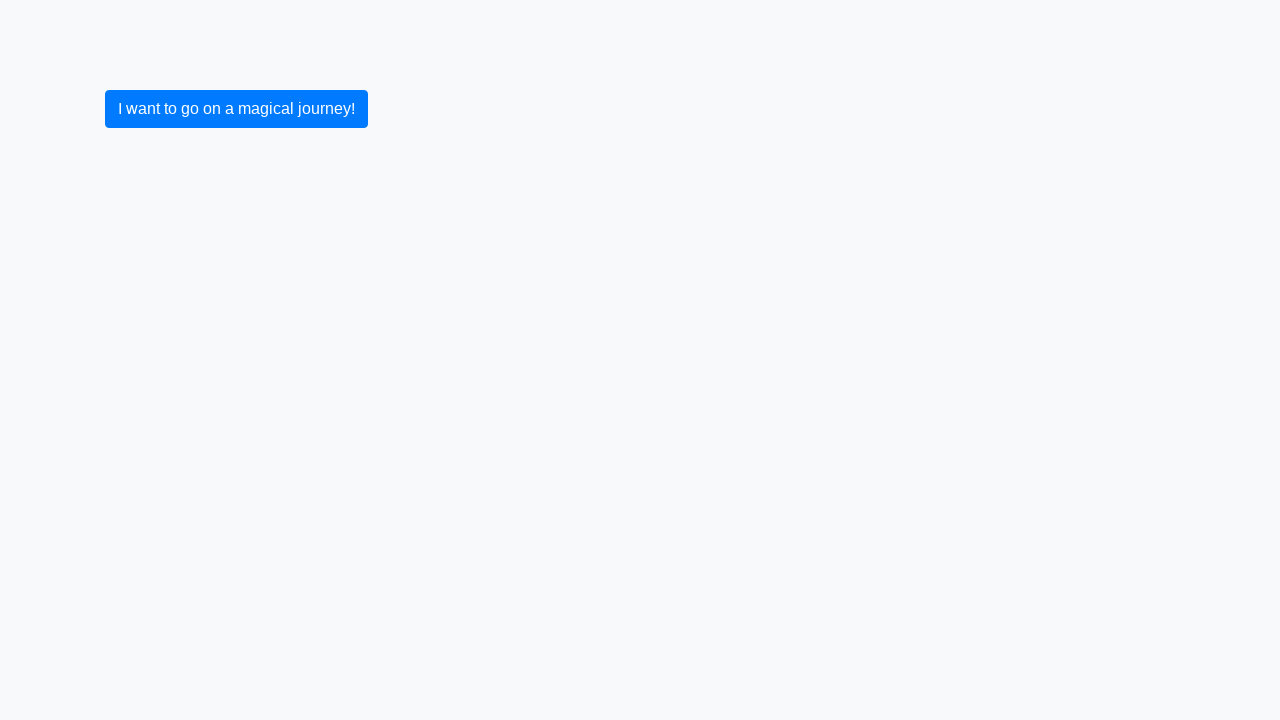

Set up dialog handler to automatically accept confirm dialogs
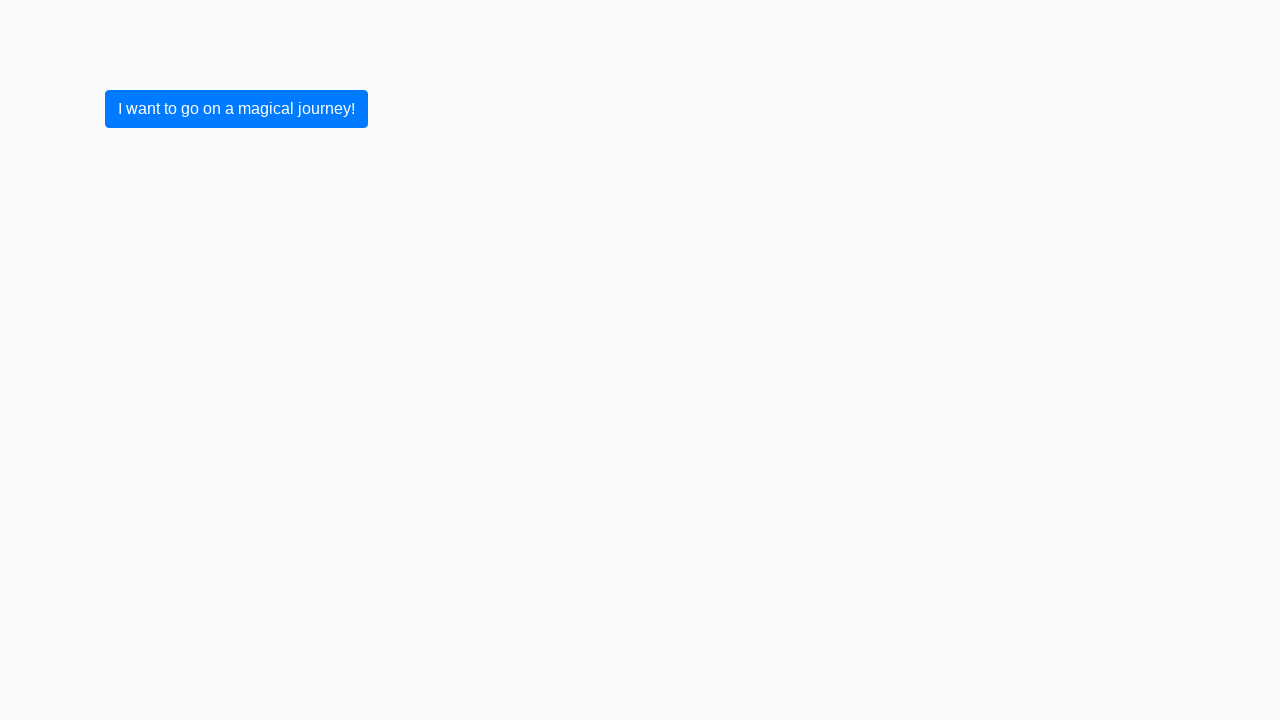

Clicked button to trigger confirm dialog at (236, 109) on button.btn
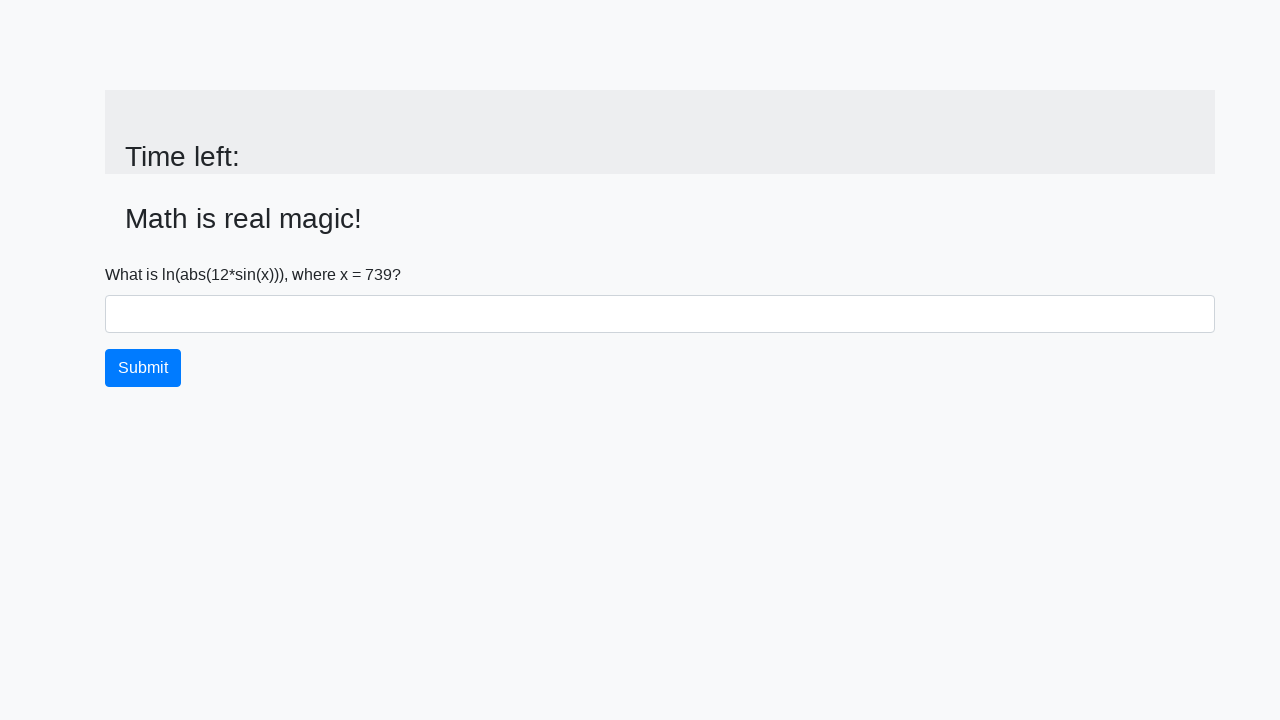

Waited for page to update after dialog acceptance
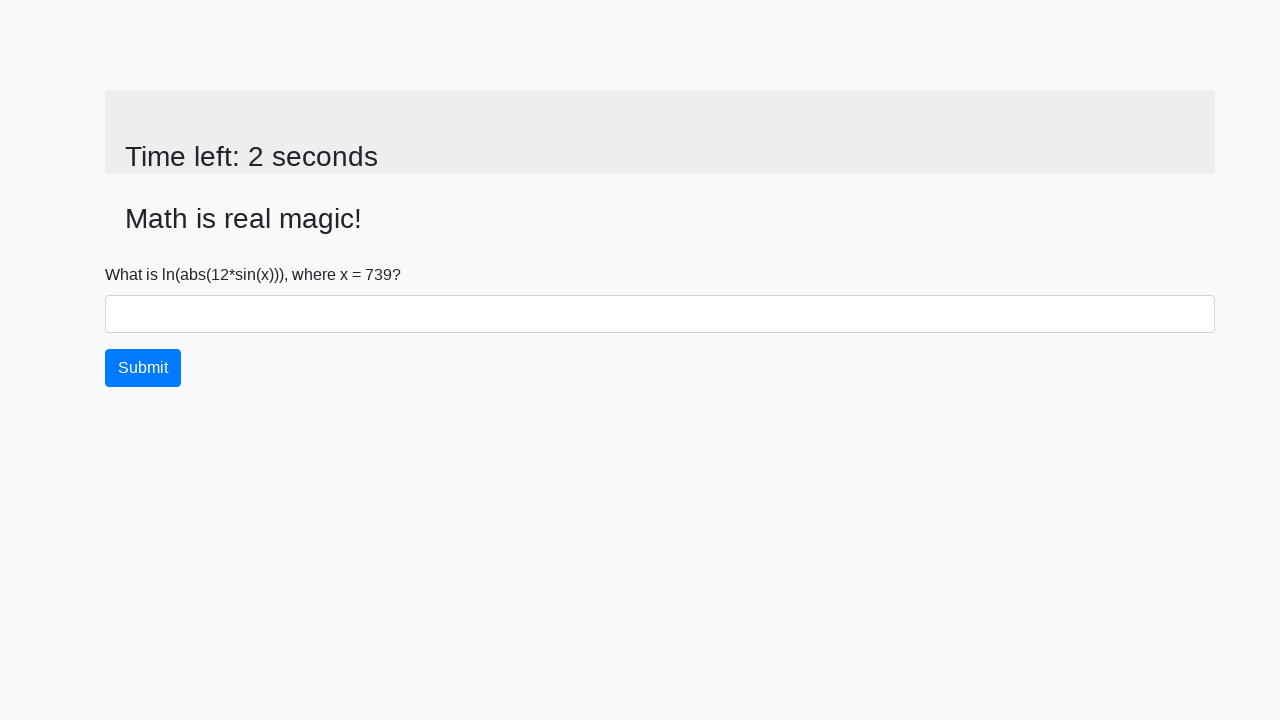

Retrieved x value from input_value element: 739
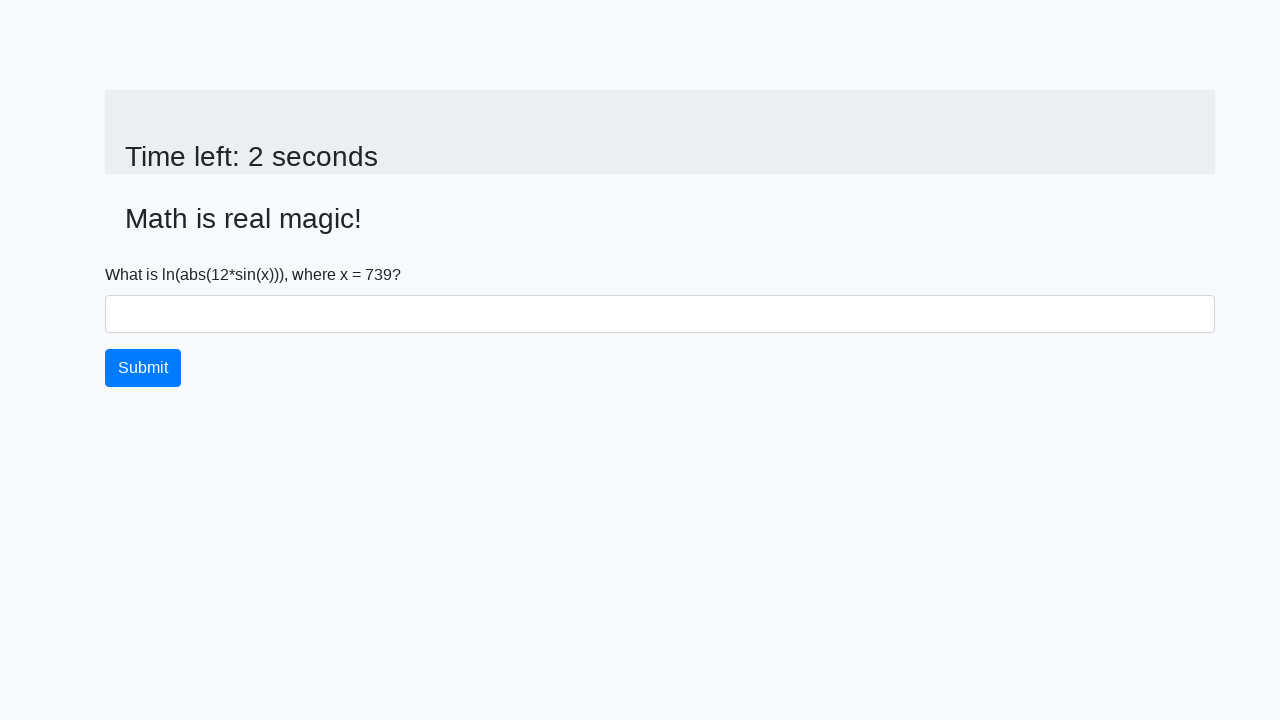

Calculated y value using formula: 2.0749499431787872
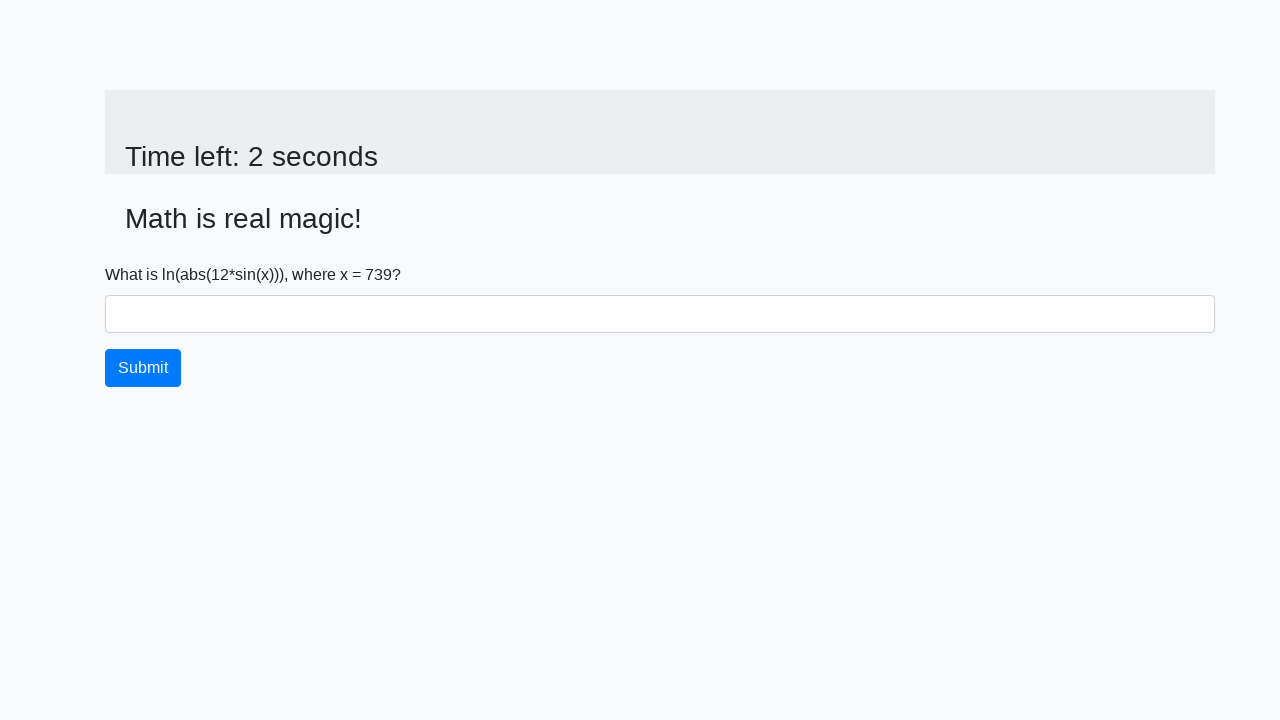

Filled answer field with calculated value: 2.0749499431787872 on #answer
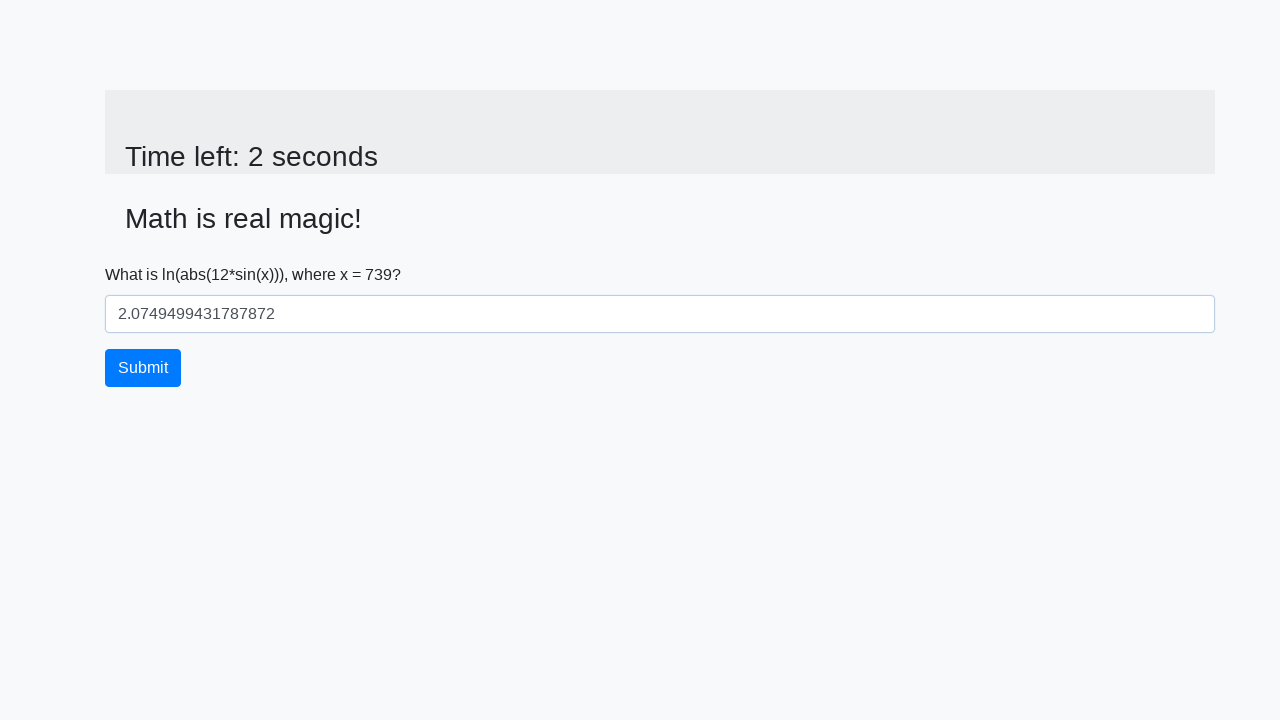

Clicked submit button to submit answer at (143, 368) on button.btn
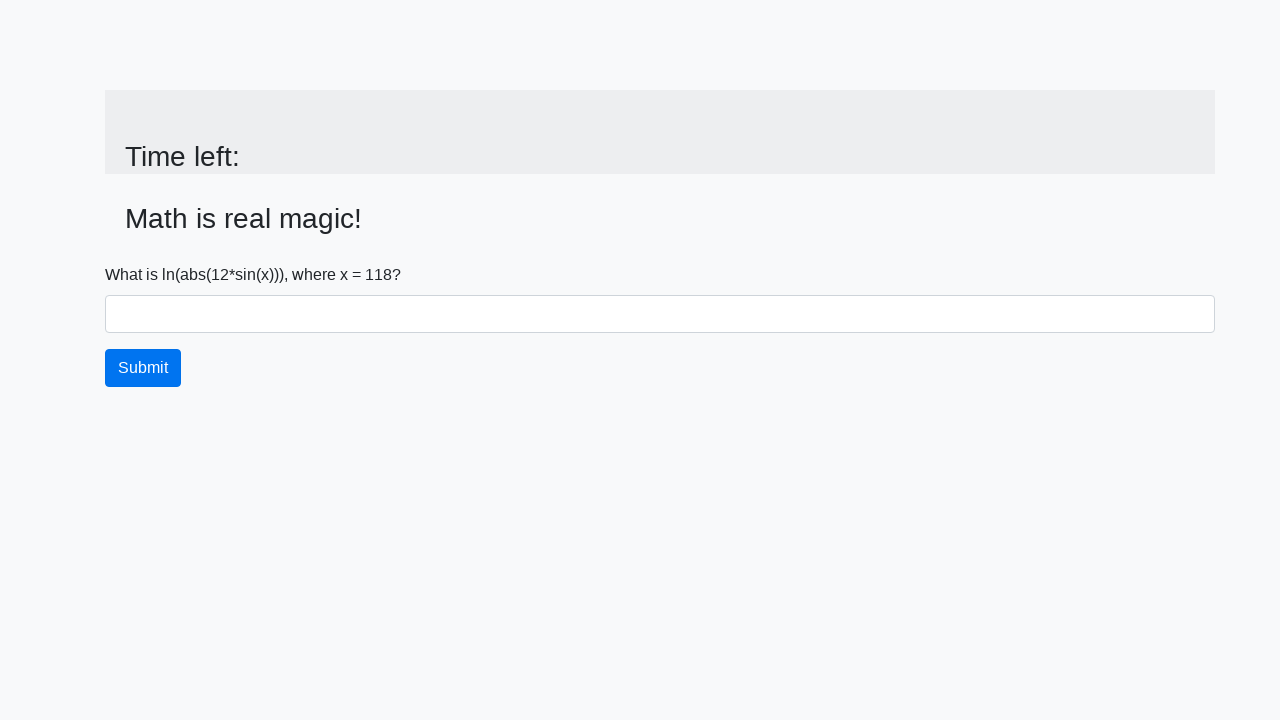

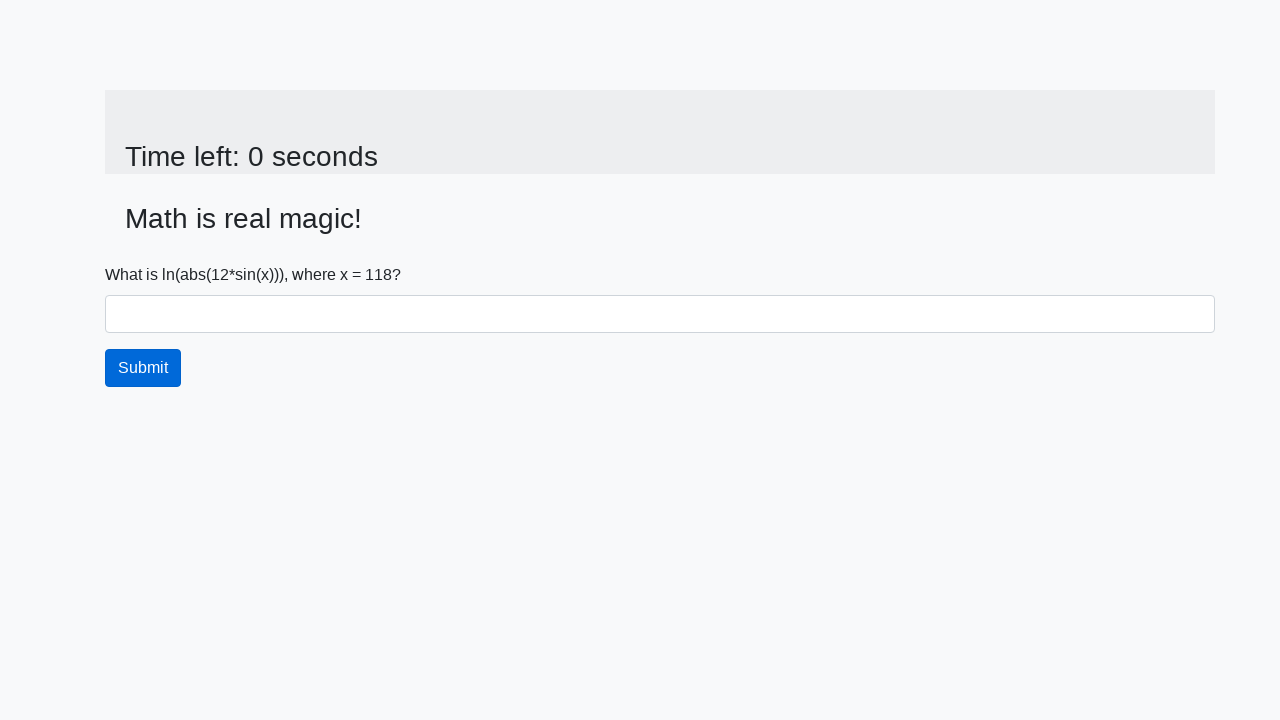